Navigates to the metta-lang documentation page, waits for the page body and links to load, and verifies that navigation links are present on the page.

Starting URL: https://metta-lang.dev/docs/learn/learn.html

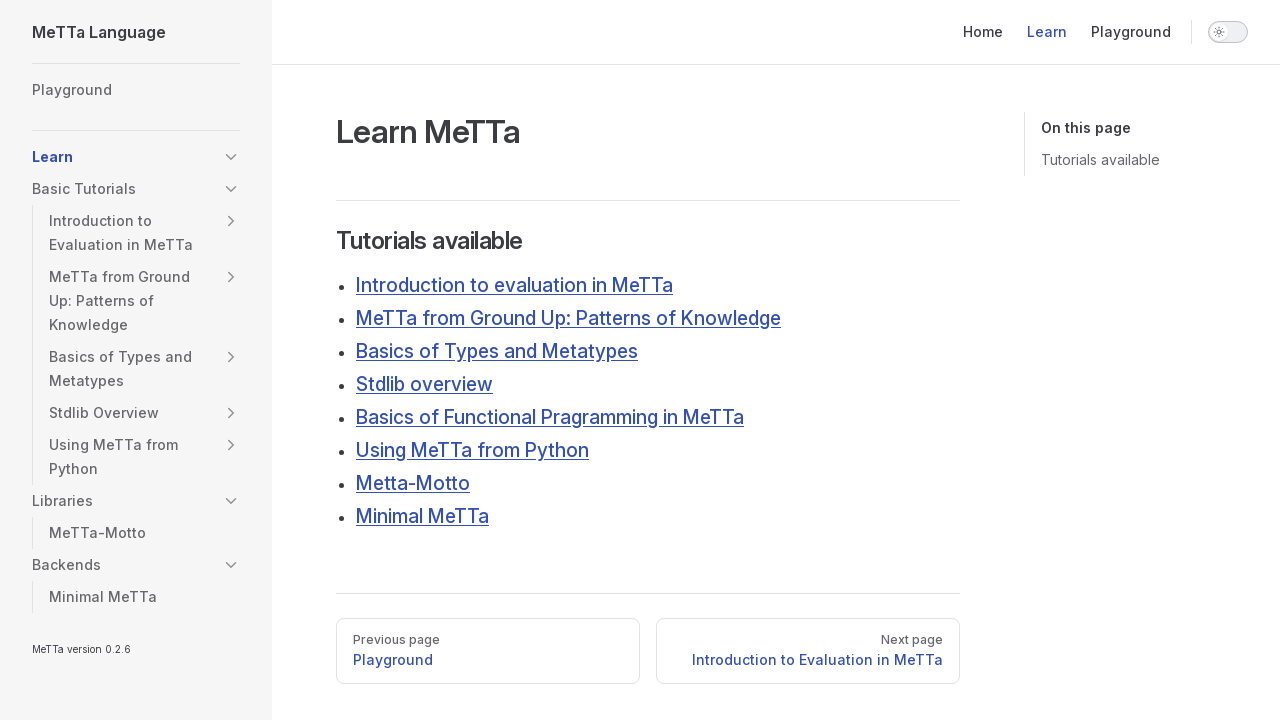

Navigated to metta-lang documentation page
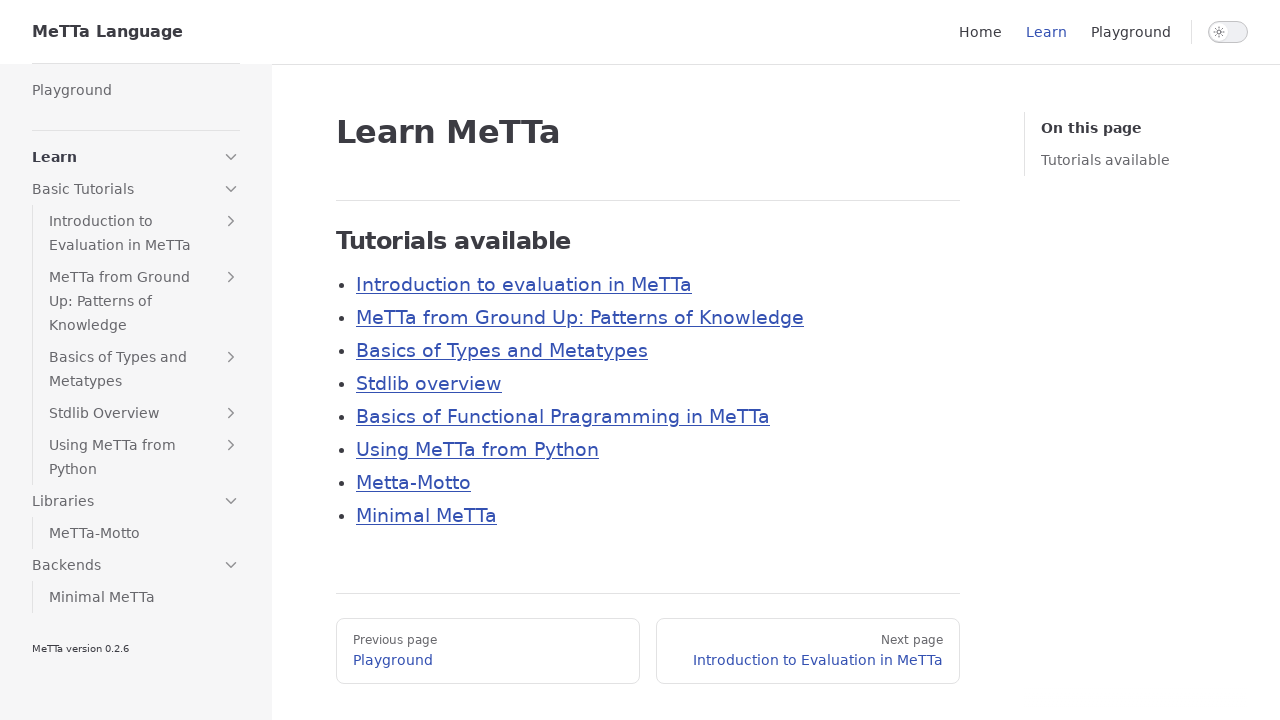

Page body loaded
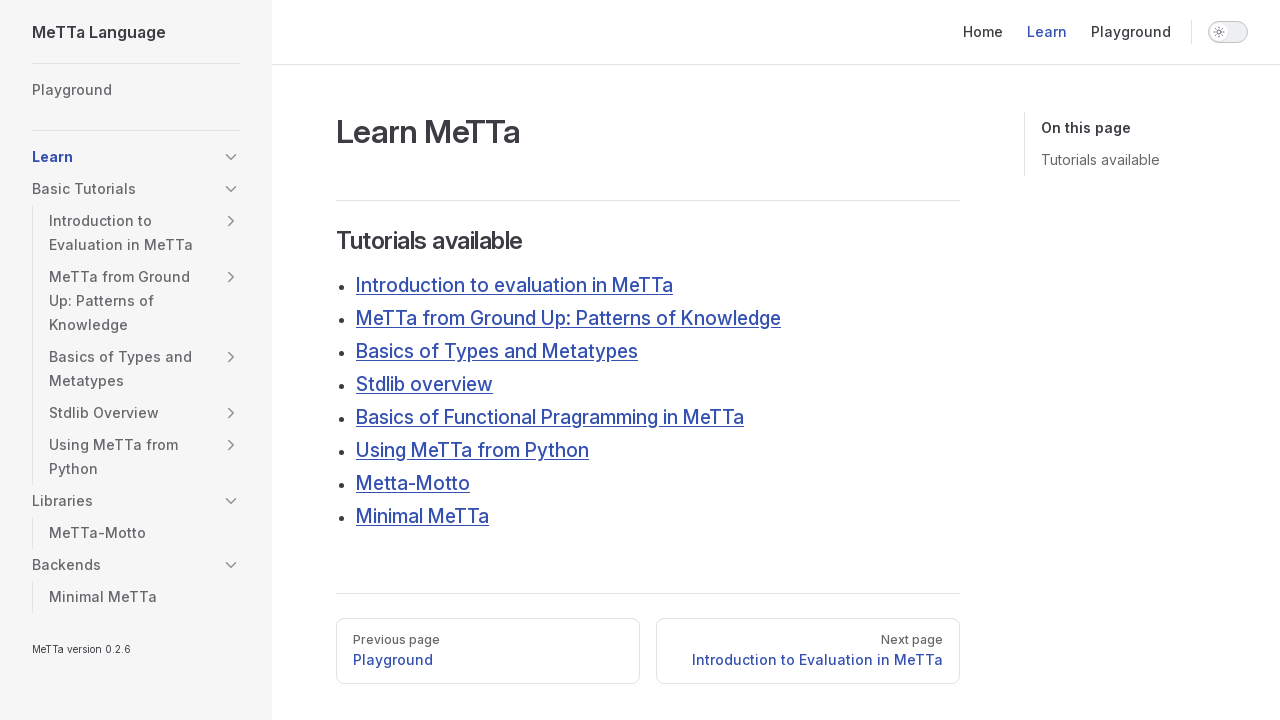

Navigation links loaded
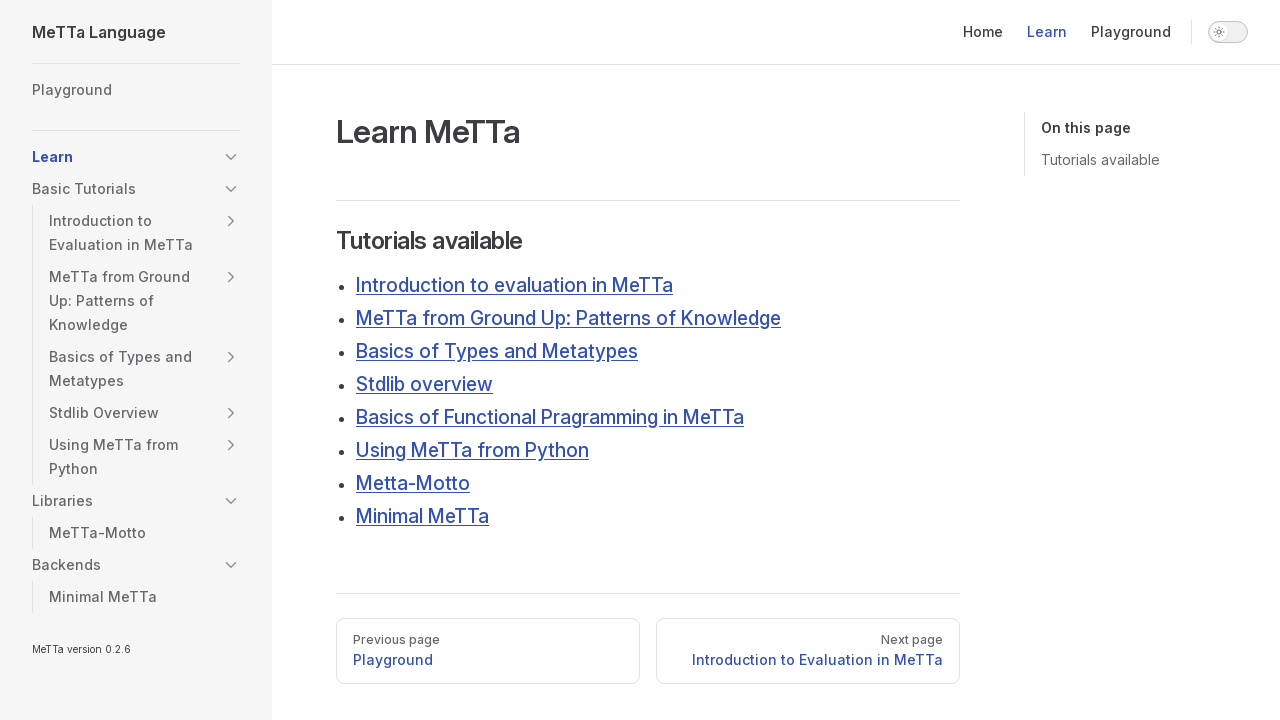

Found 48 navigation links on the page
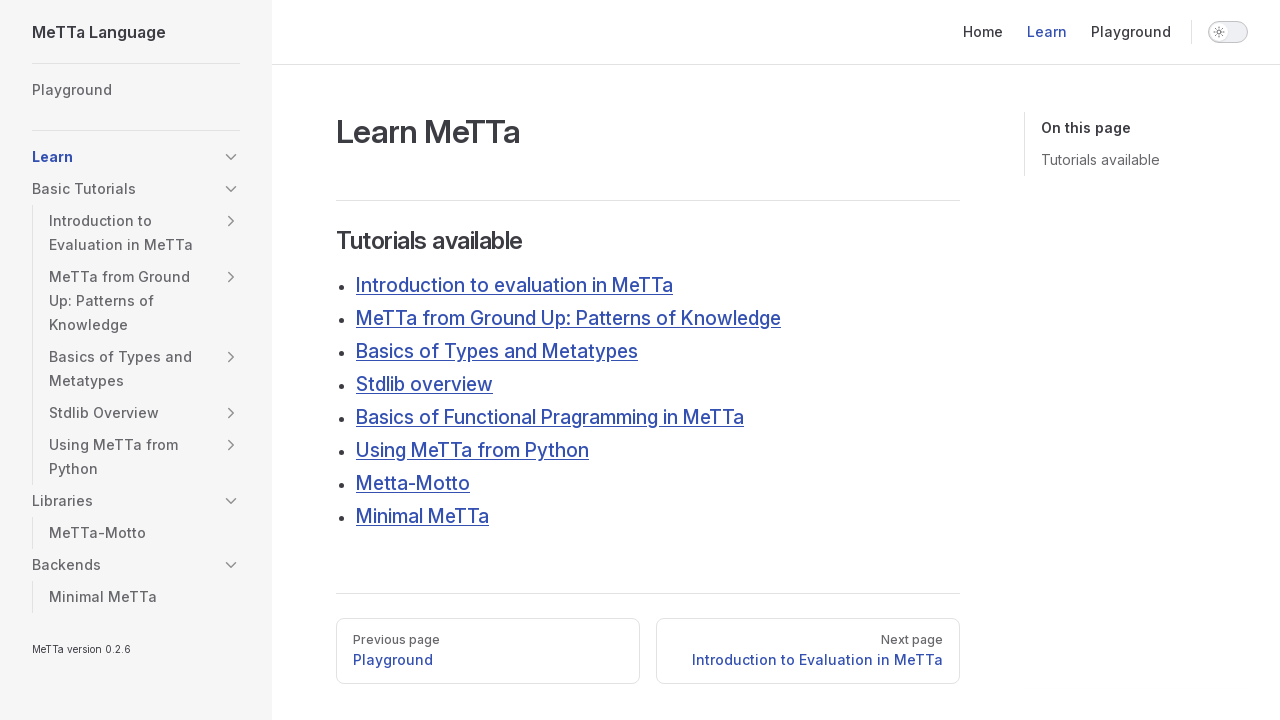

Verified that navigation links are present on the page
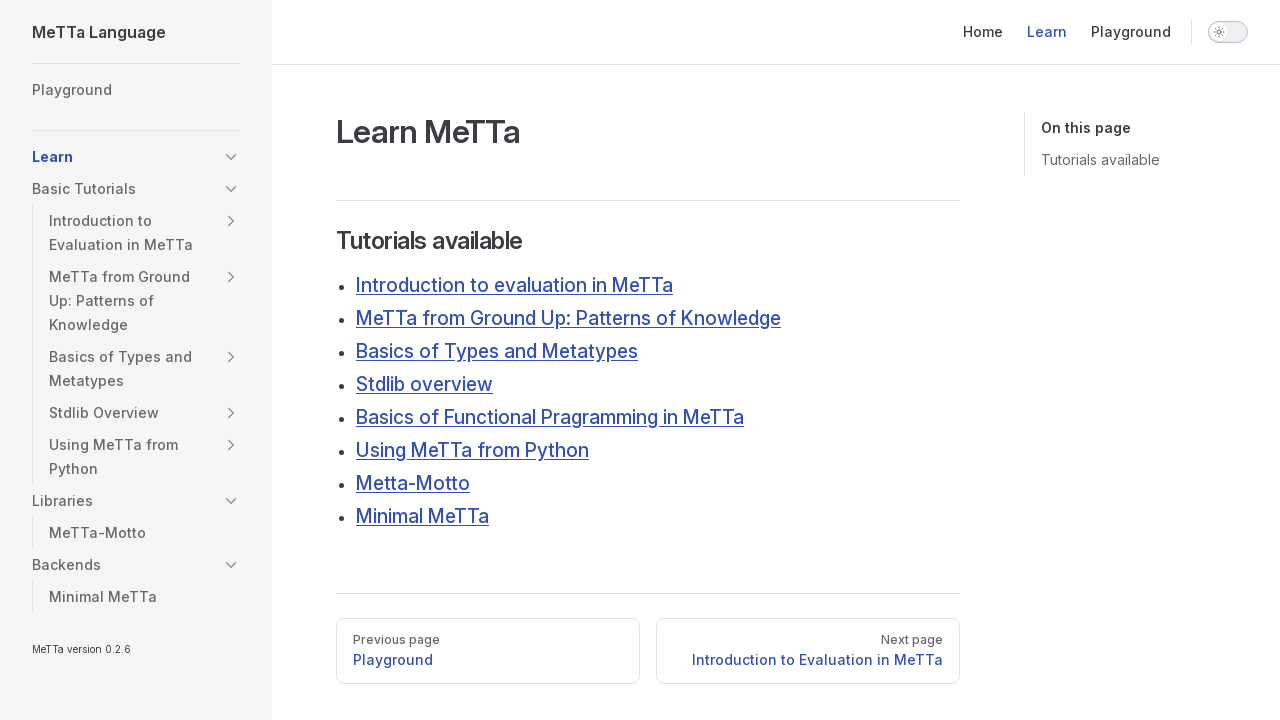

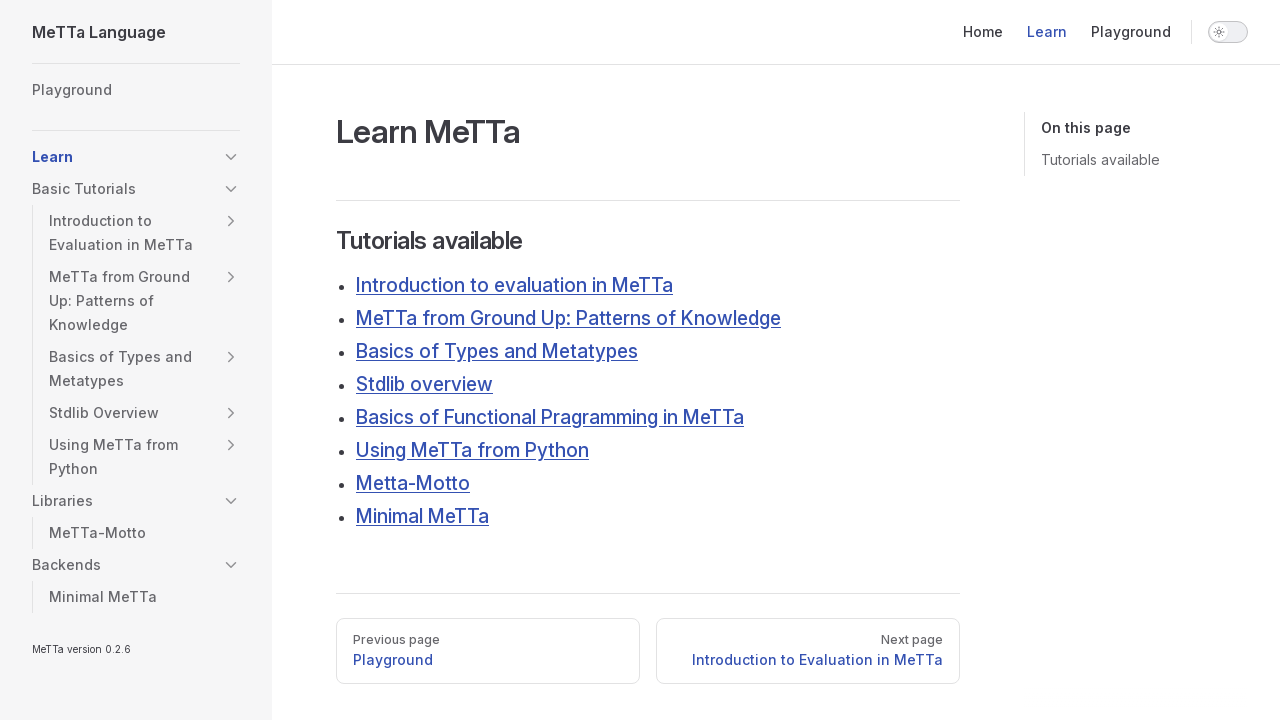